Tests unmarking todo items as complete by unchecking their checkboxes

Starting URL: https://demo.playwright.dev/todomvc

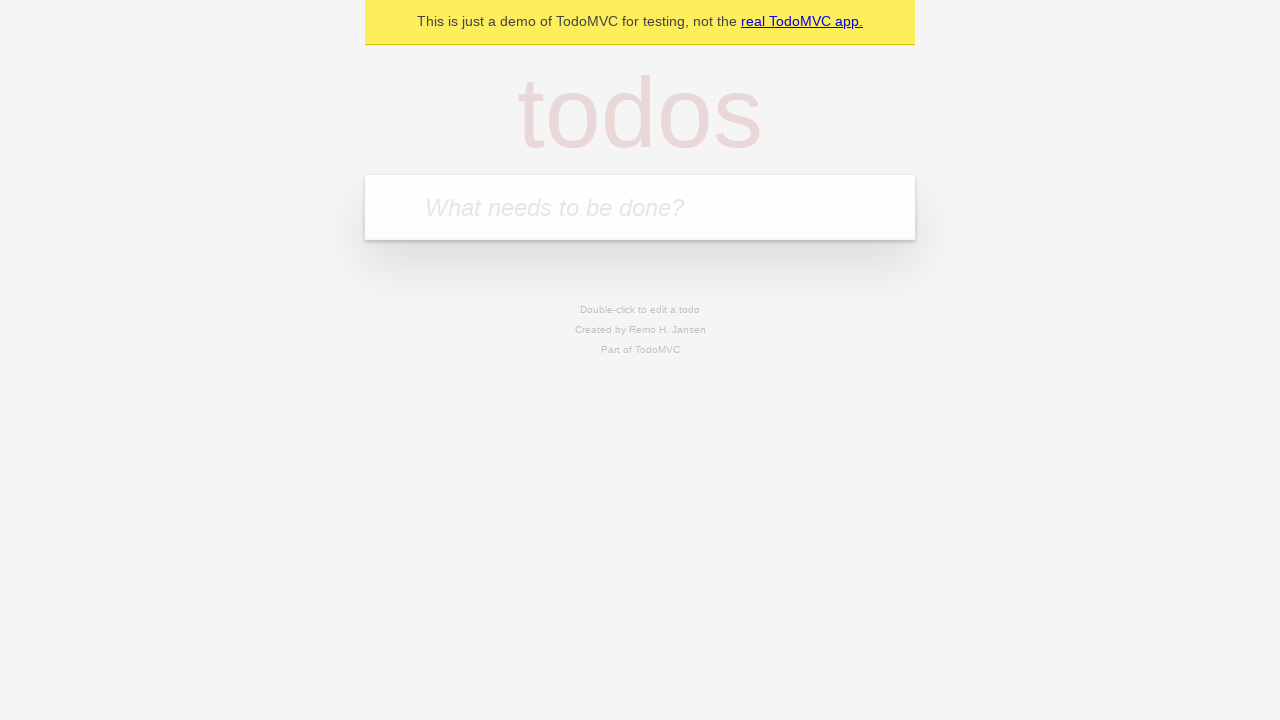

Filled todo input field with 'buy some cheese' on internal:attr=[placeholder="What needs to be done?"i]
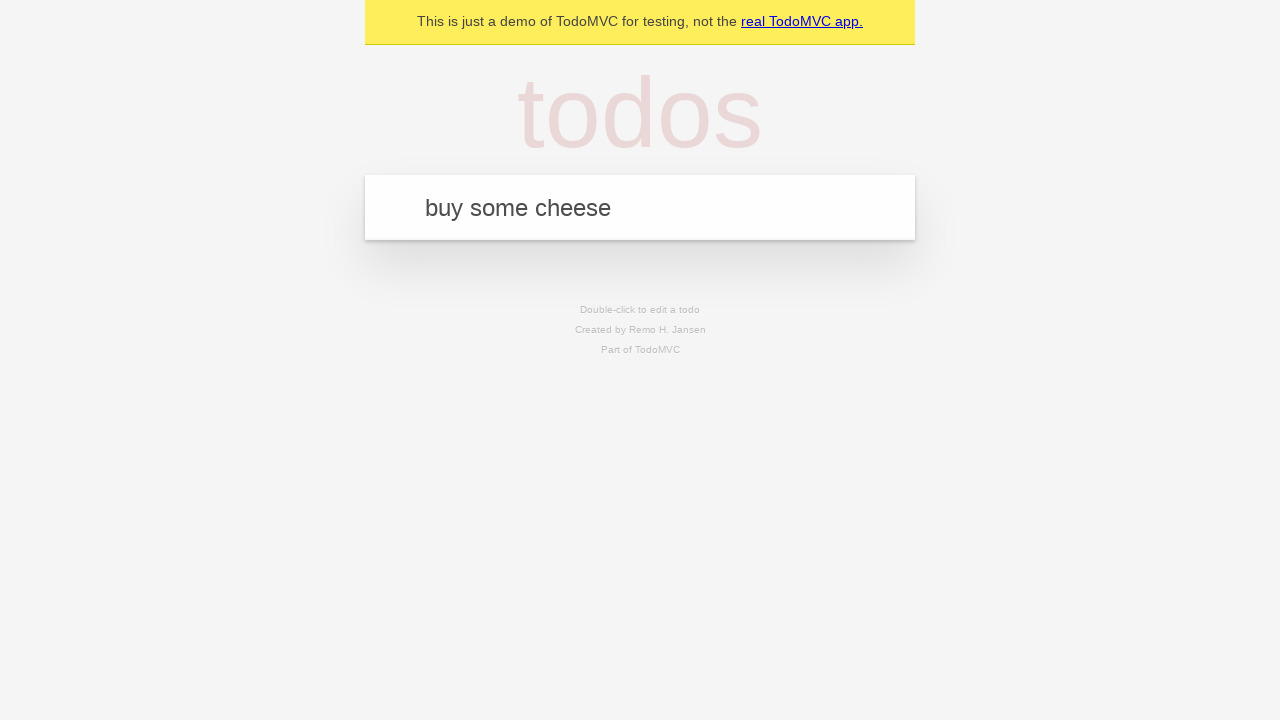

Pressed Enter to create todo item 'buy some cheese' on internal:attr=[placeholder="What needs to be done?"i]
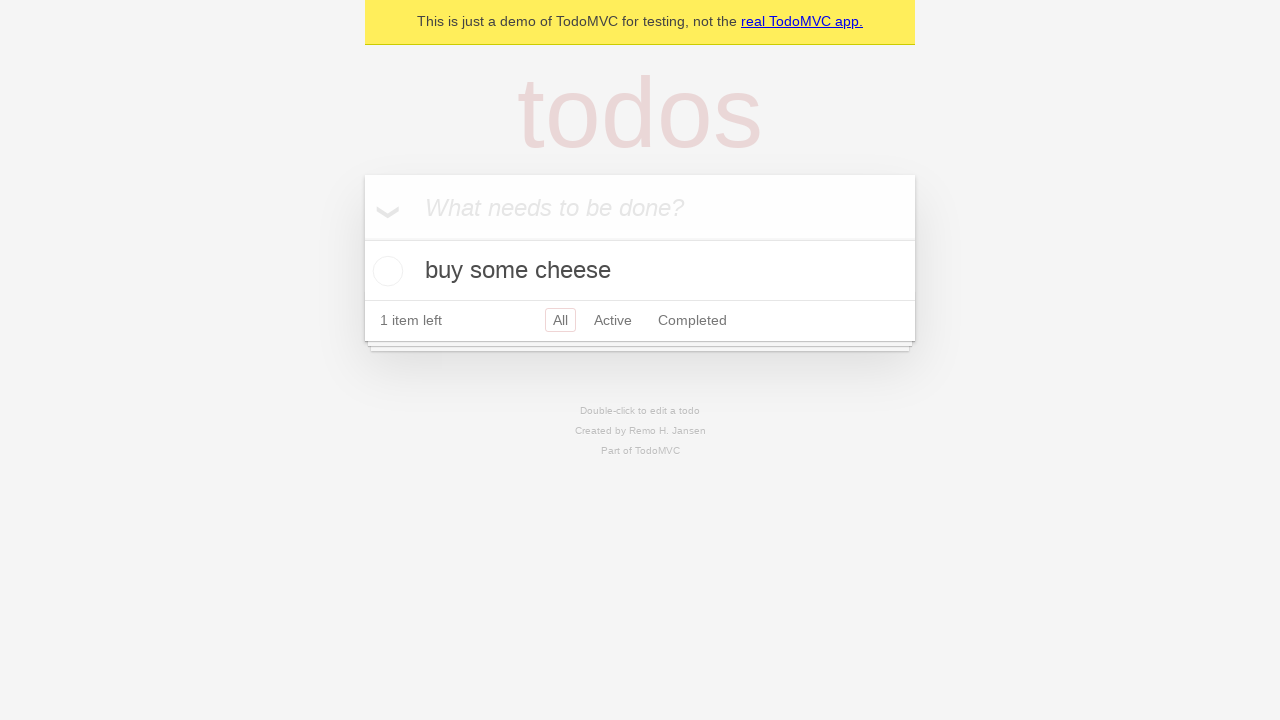

Filled todo input field with 'feed the cat' on internal:attr=[placeholder="What needs to be done?"i]
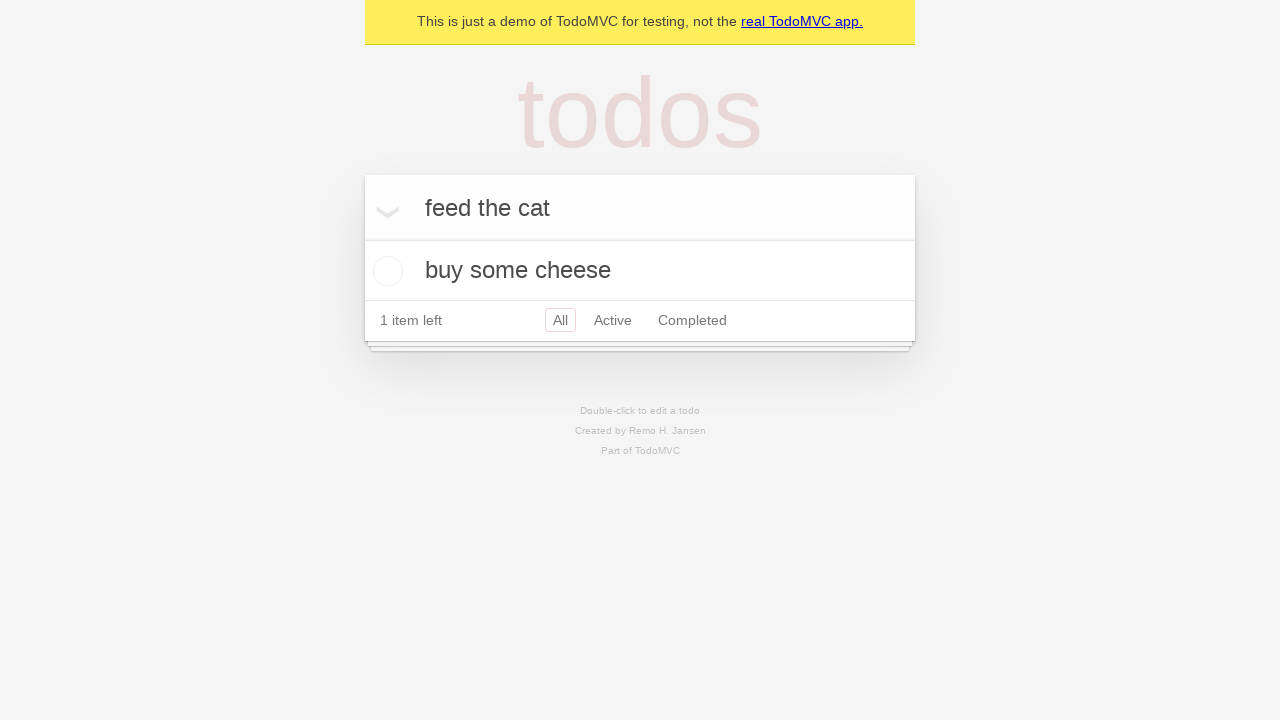

Pressed Enter to create todo item 'feed the cat' on internal:attr=[placeholder="What needs to be done?"i]
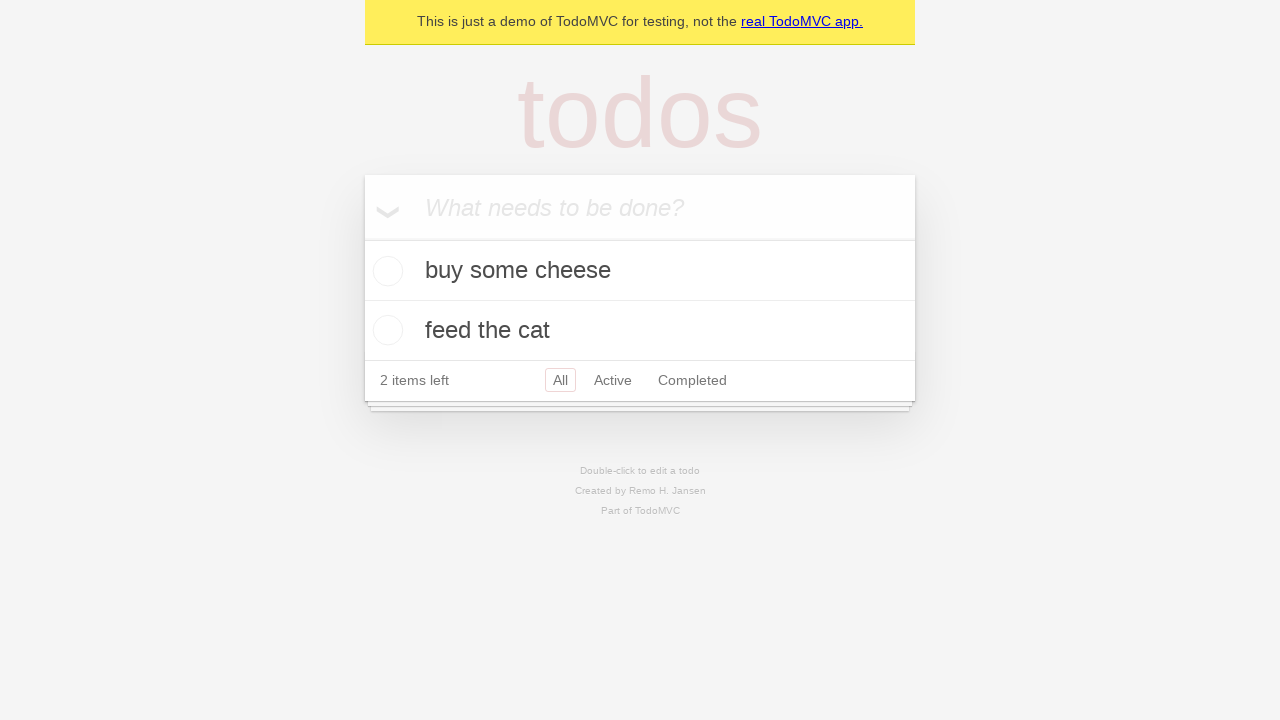

Selected first todo item
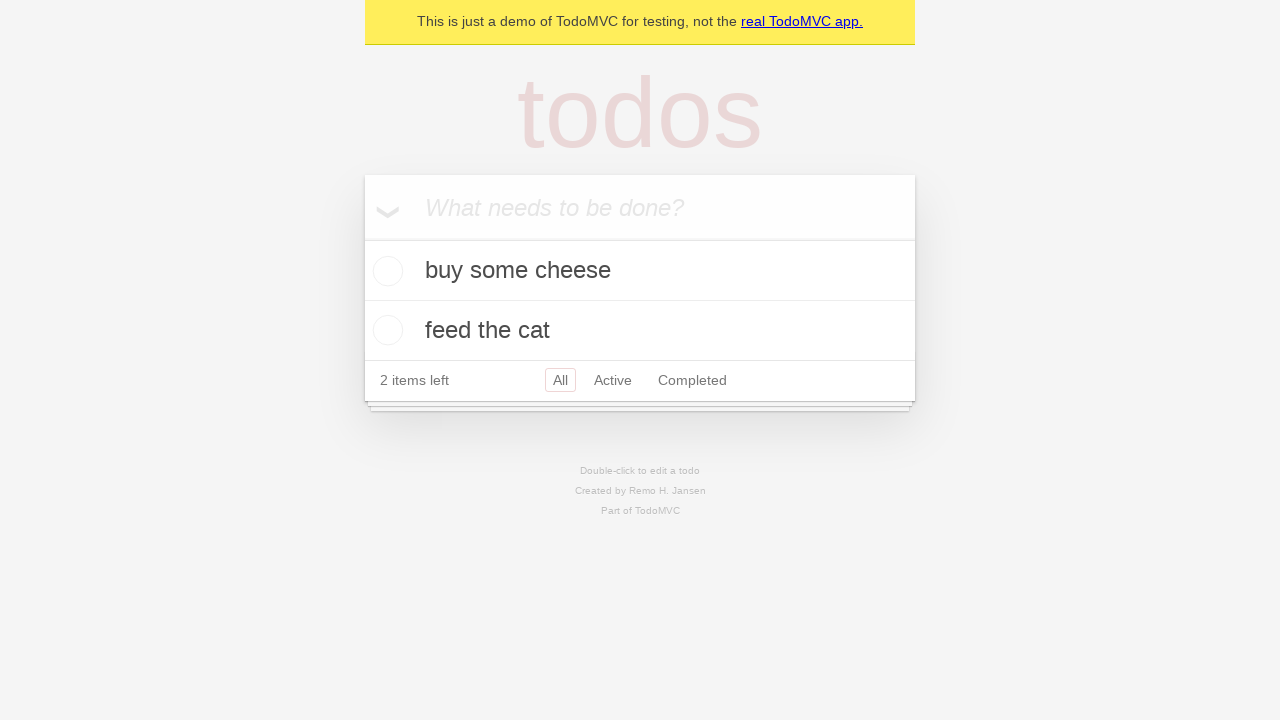

Retrieved checkbox element from first todo item
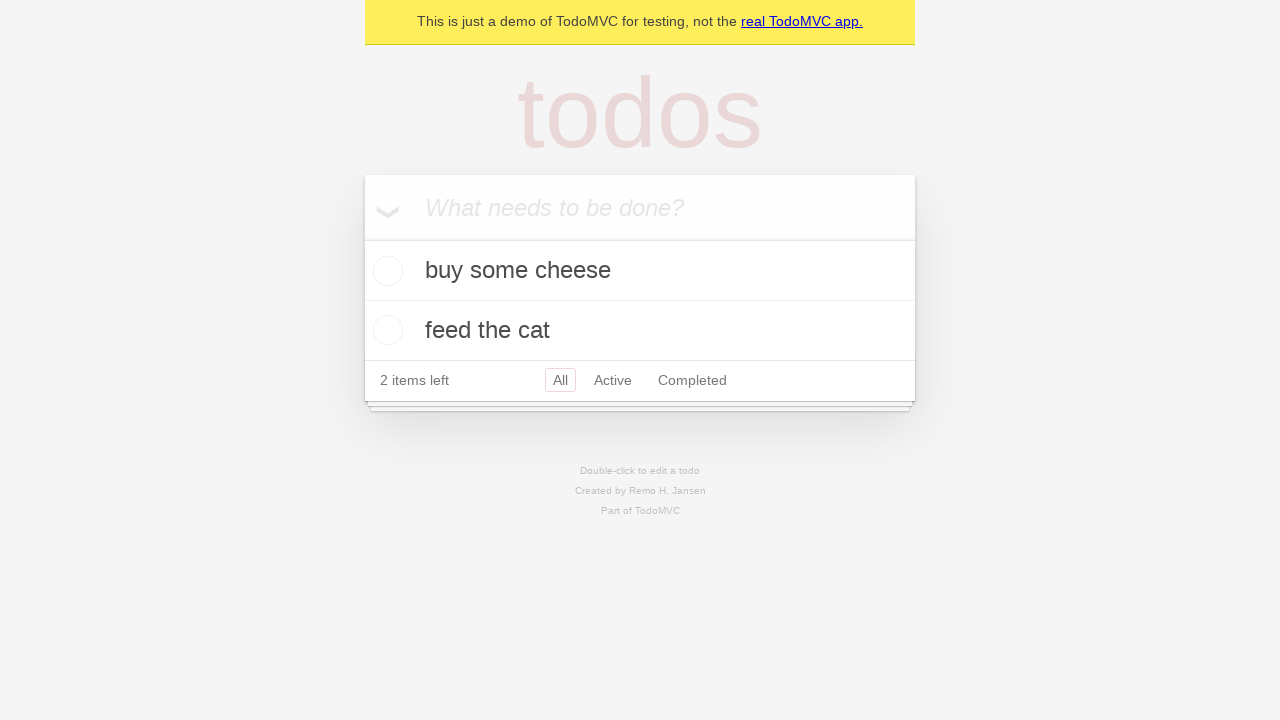

Checked the first todo item checkbox to mark as complete at (385, 271) on internal:testid=[data-testid="todo-item"s] >> nth=0 >> internal:role=checkbox
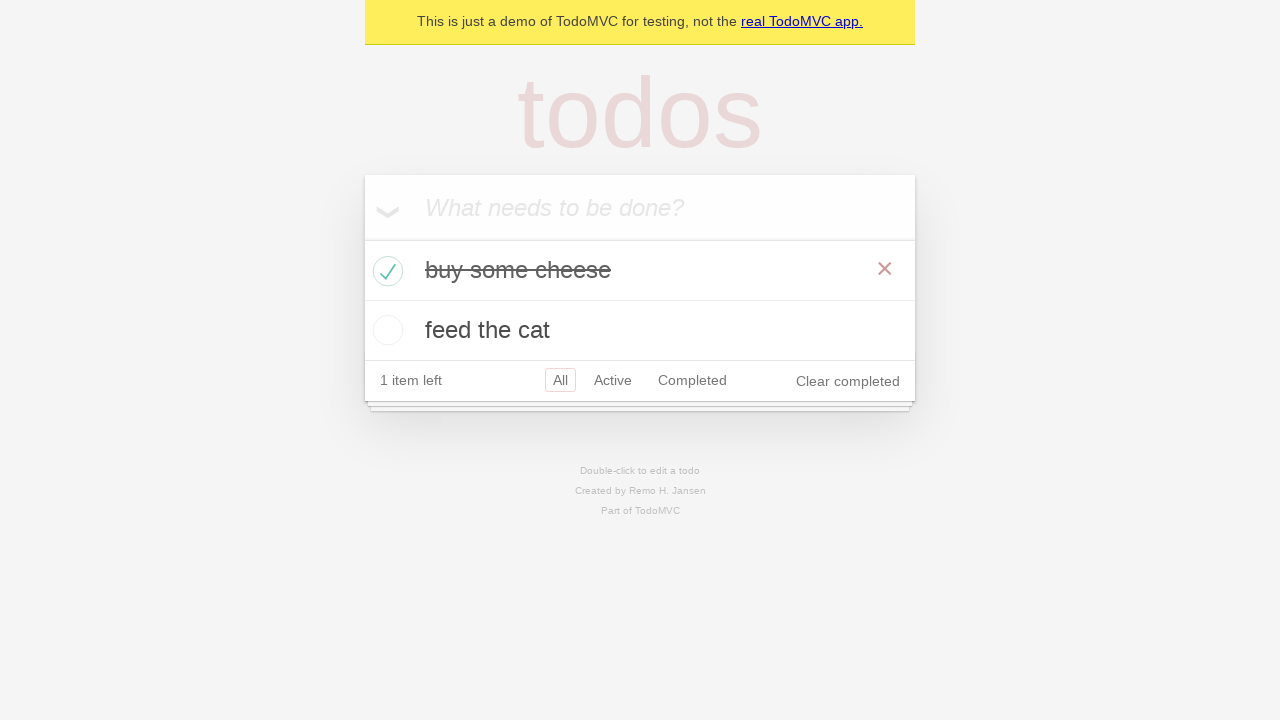

Unchecked the first todo item checkbox to mark as incomplete at (385, 271) on internal:testid=[data-testid="todo-item"s] >> nth=0 >> internal:role=checkbox
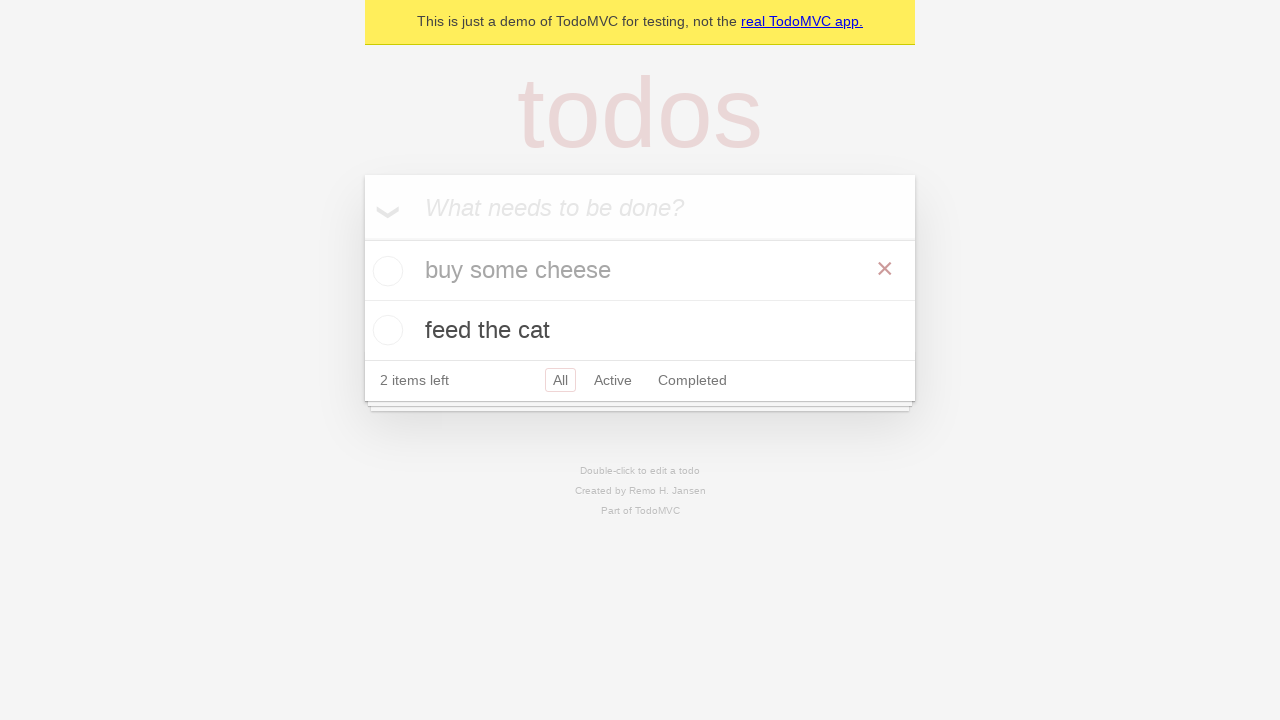

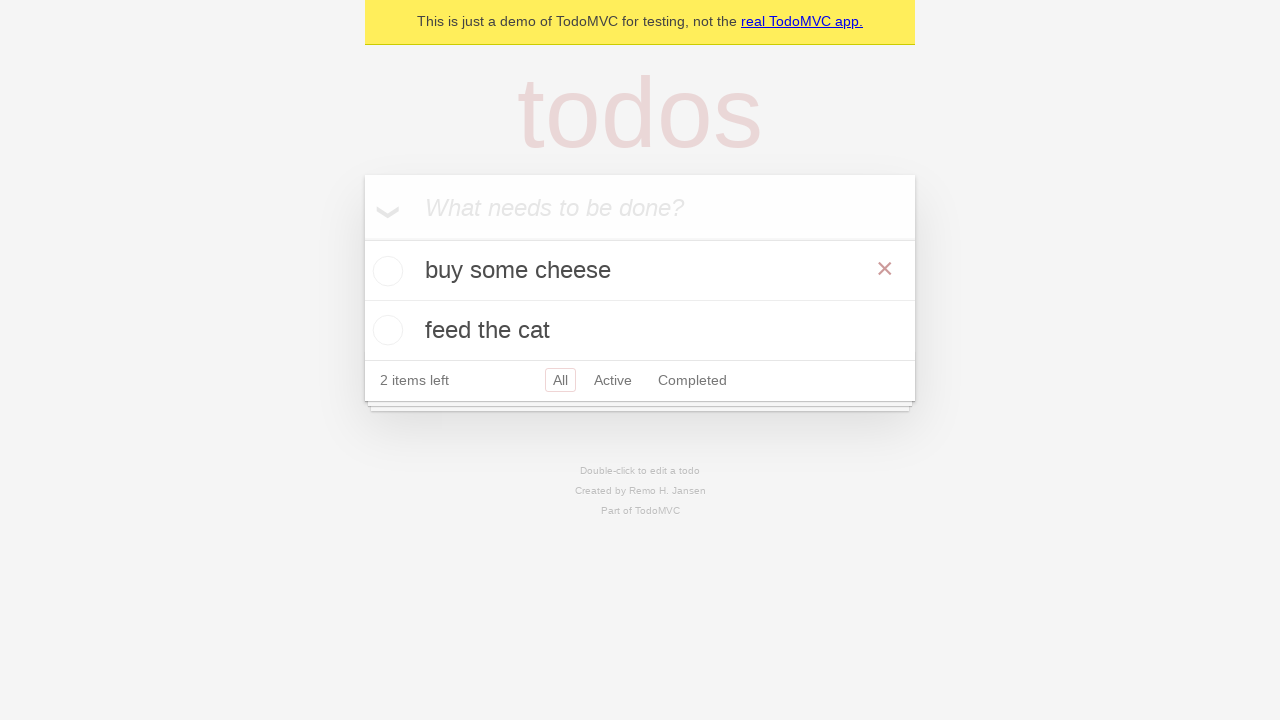